Navigates to W3Schools HTML tables tutorial page and verifies that the example customer table is present and contains expected data by checking multiple table rows and cells.

Starting URL: https://www.w3schools.com/html/html_tables.asp

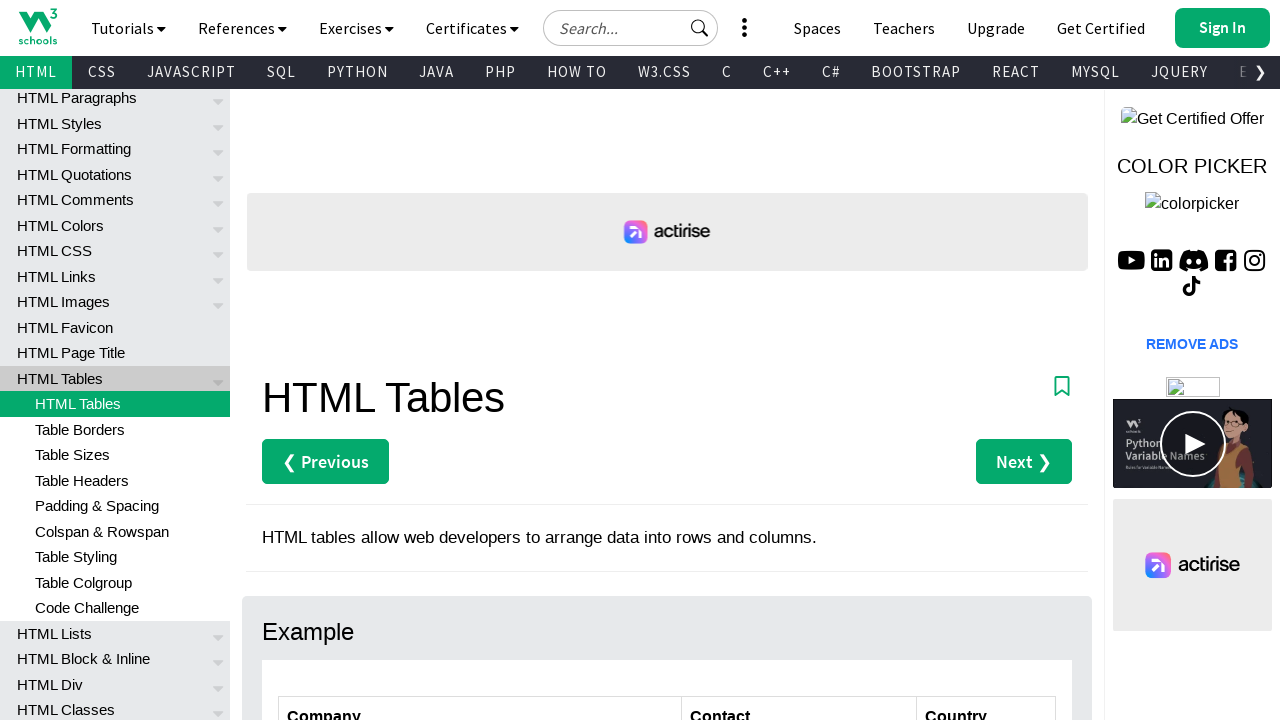

Waited for customers table to be visible
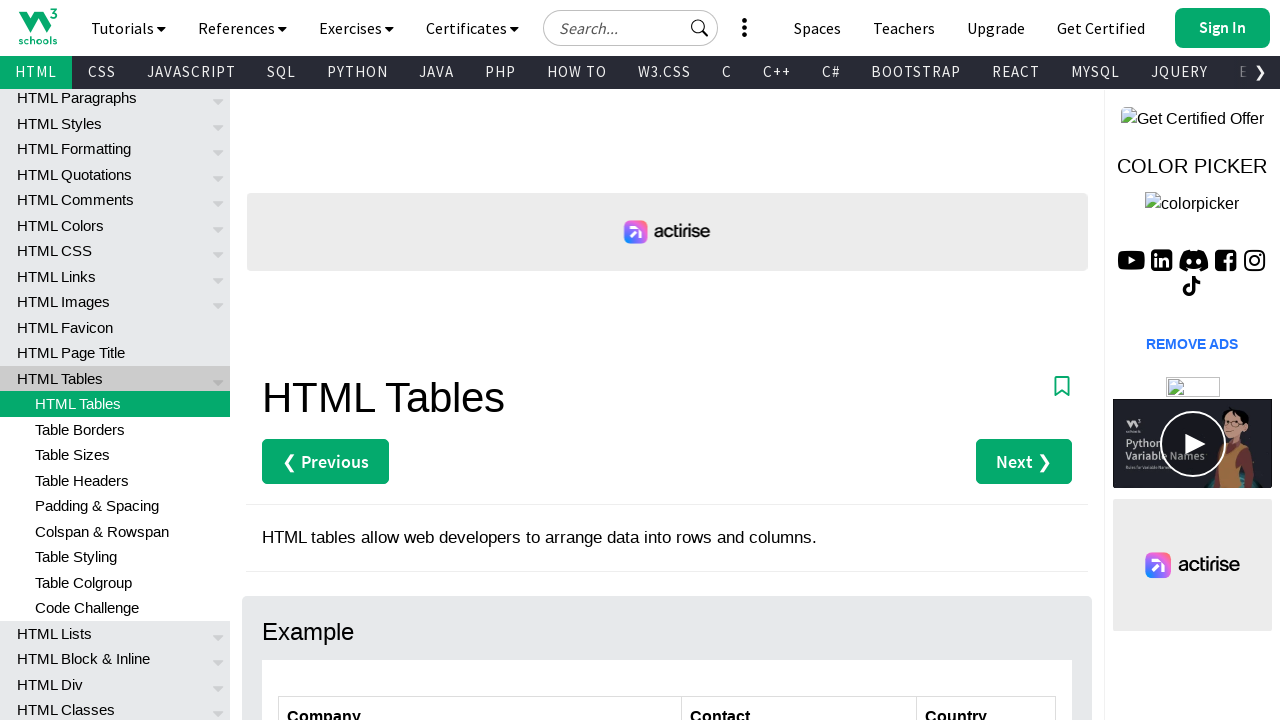

Waited for company name cell in row 2 to be visible
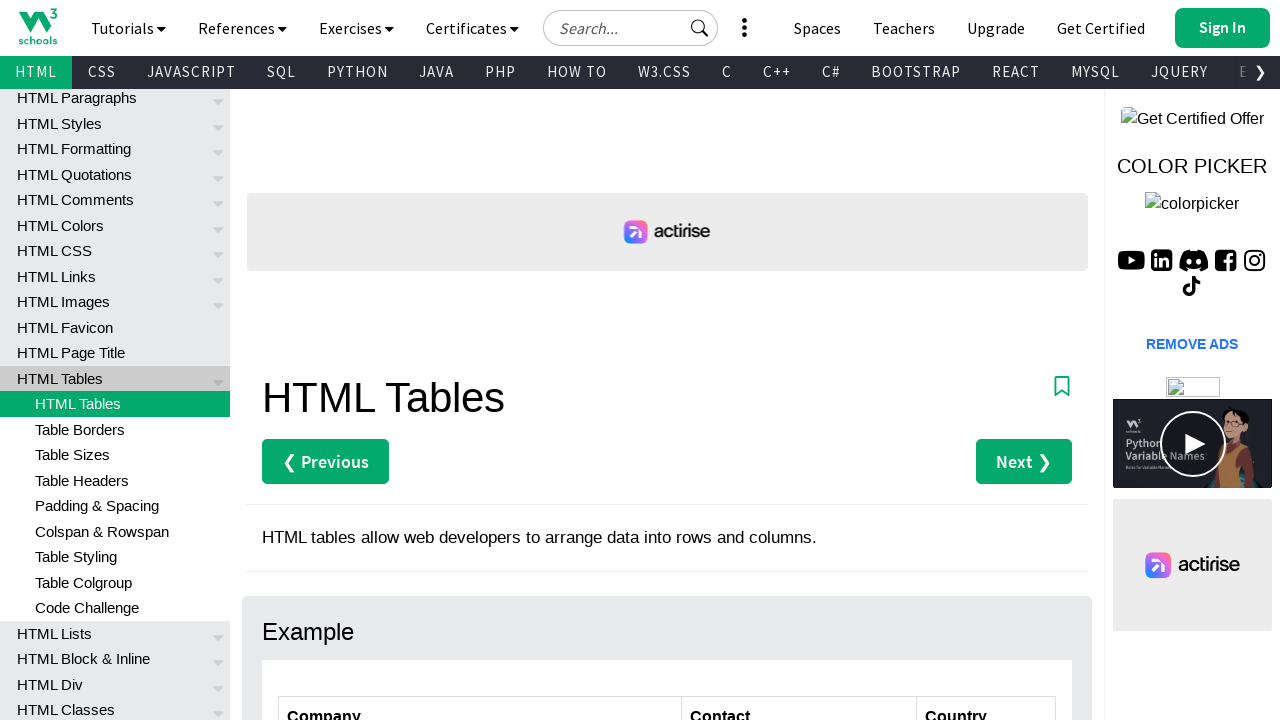

Retrieved company name text from row 2: 'Alfreds Futterkiste'
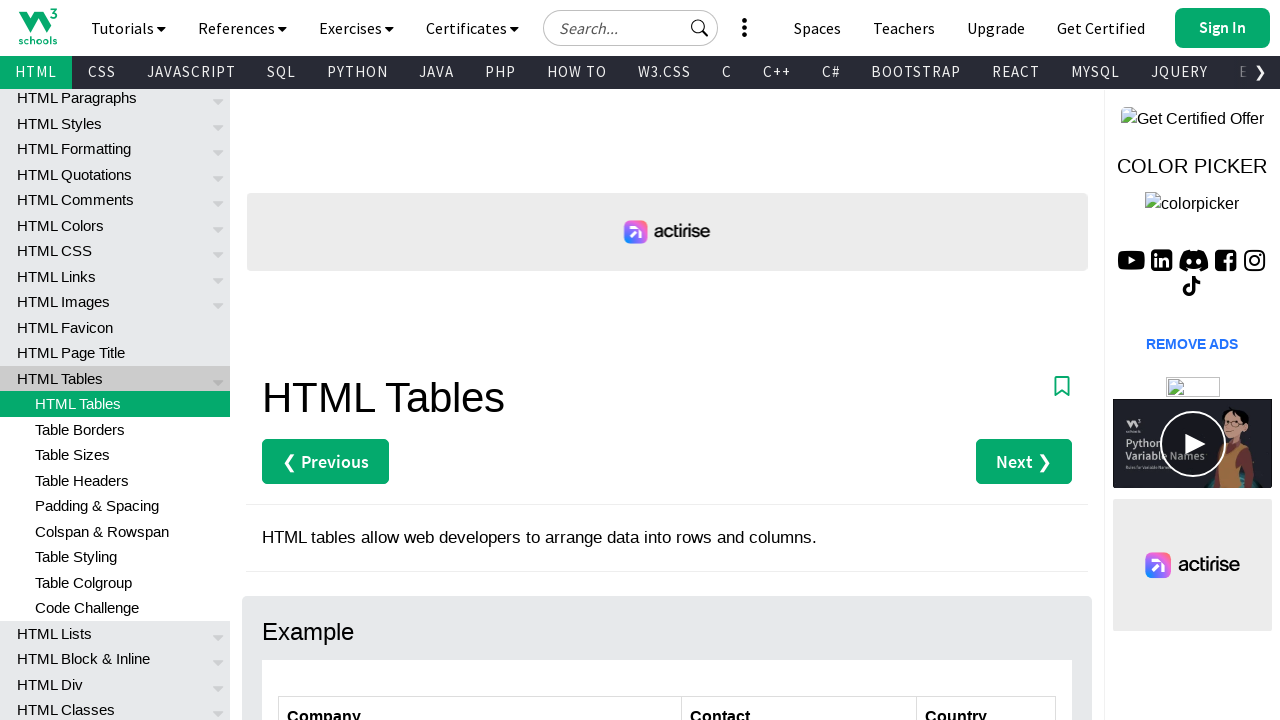

Waited for company name cell in row 3 to be visible
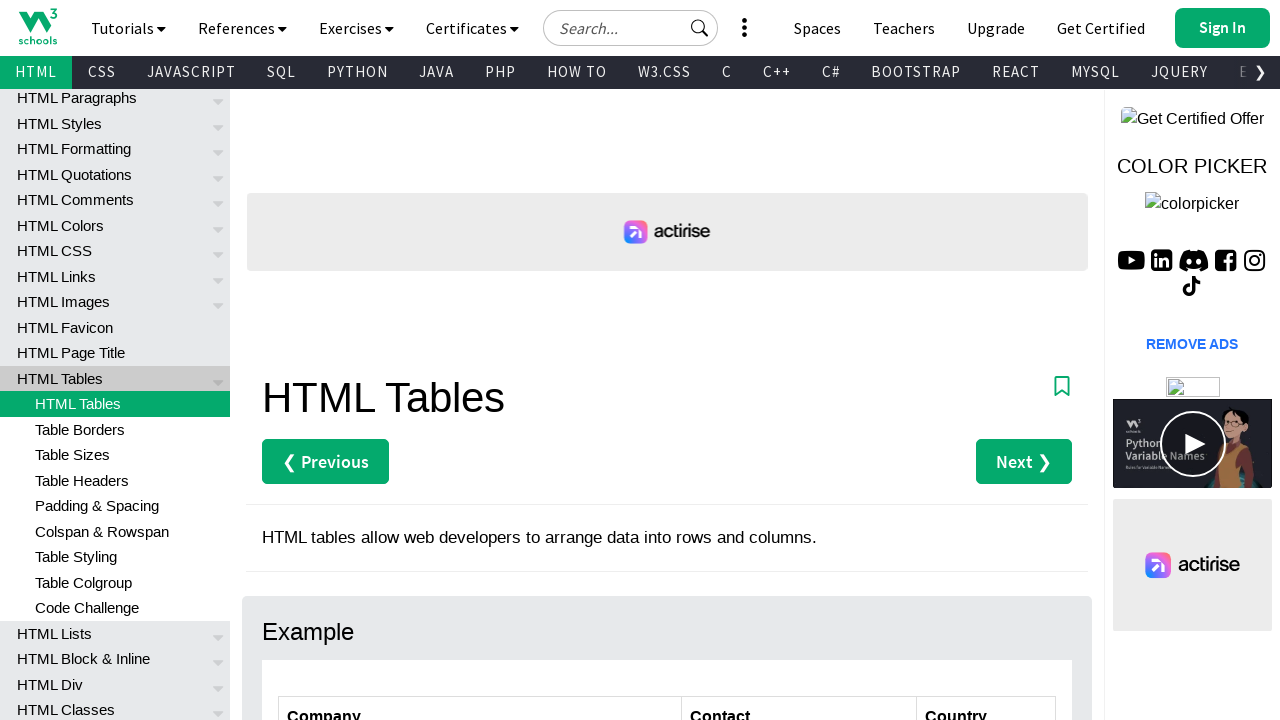

Retrieved company name text from row 3: 'Centro comercial Moctezuma'
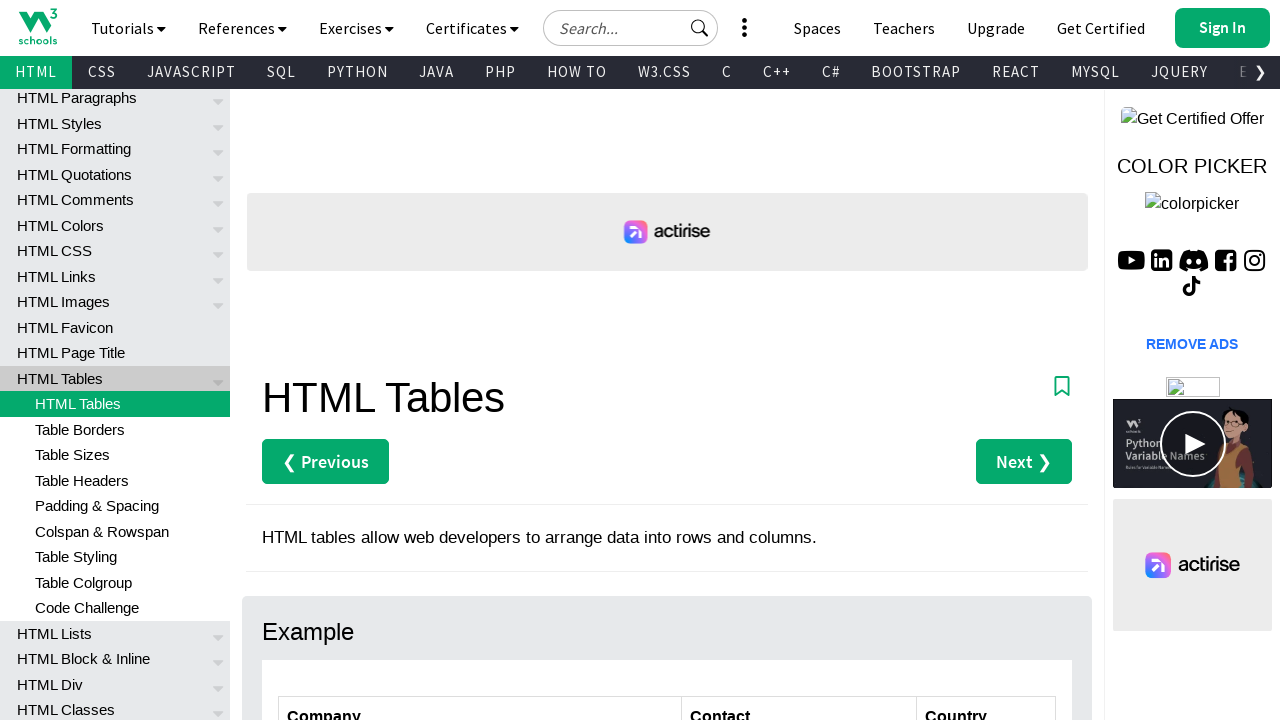

Waited for company name cell in row 4 to be visible
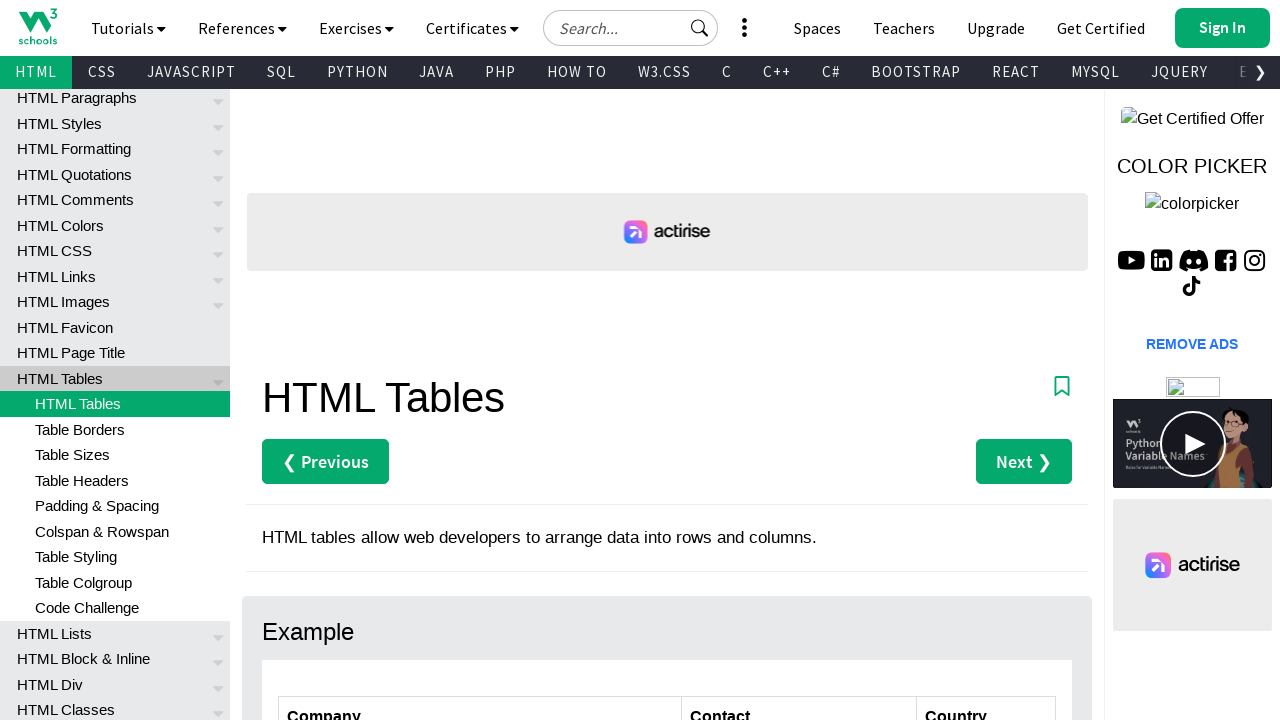

Retrieved company name text from row 4: 'Ernst Handel'
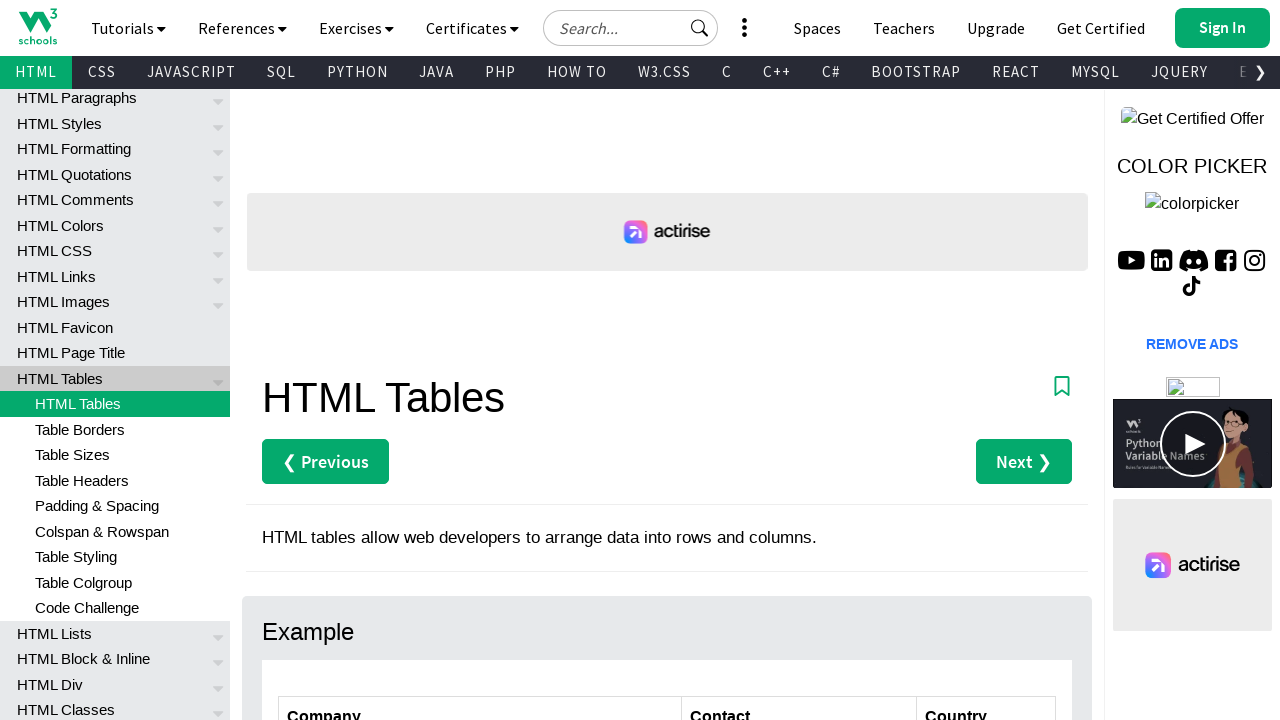

Waited for company name cell in row 5 to be visible
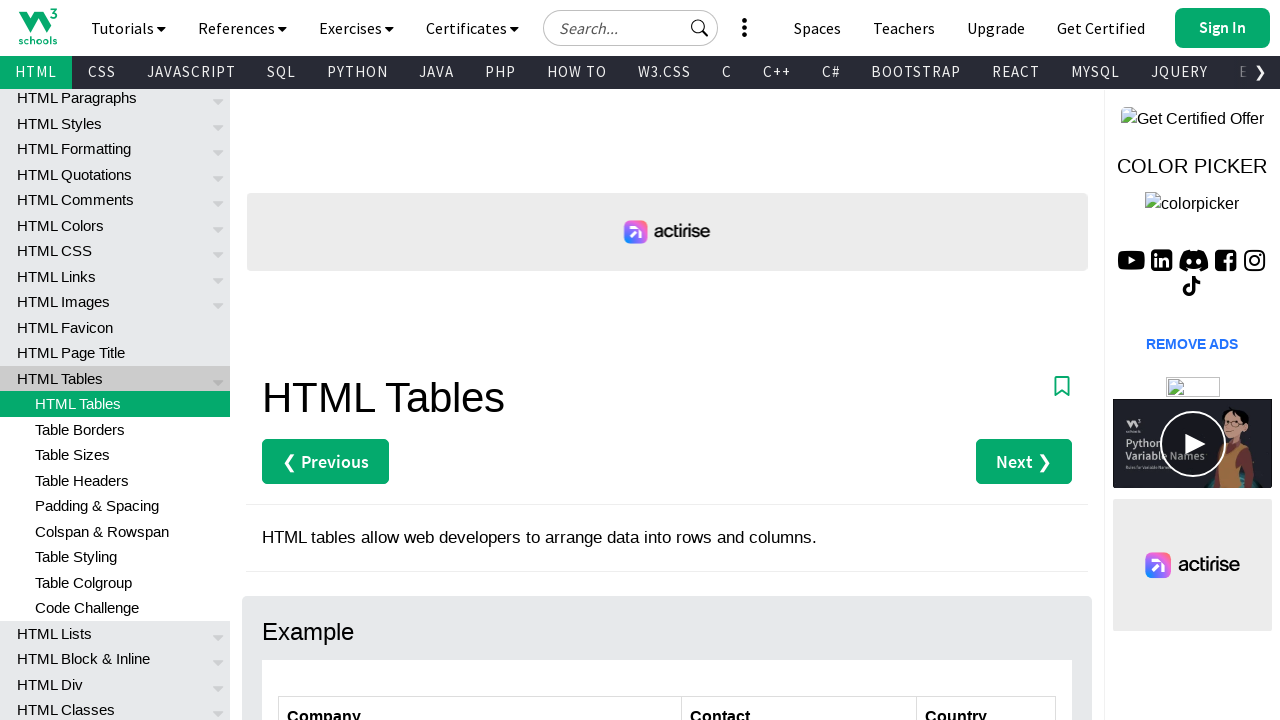

Retrieved company name text from row 5: 'Island Trading'
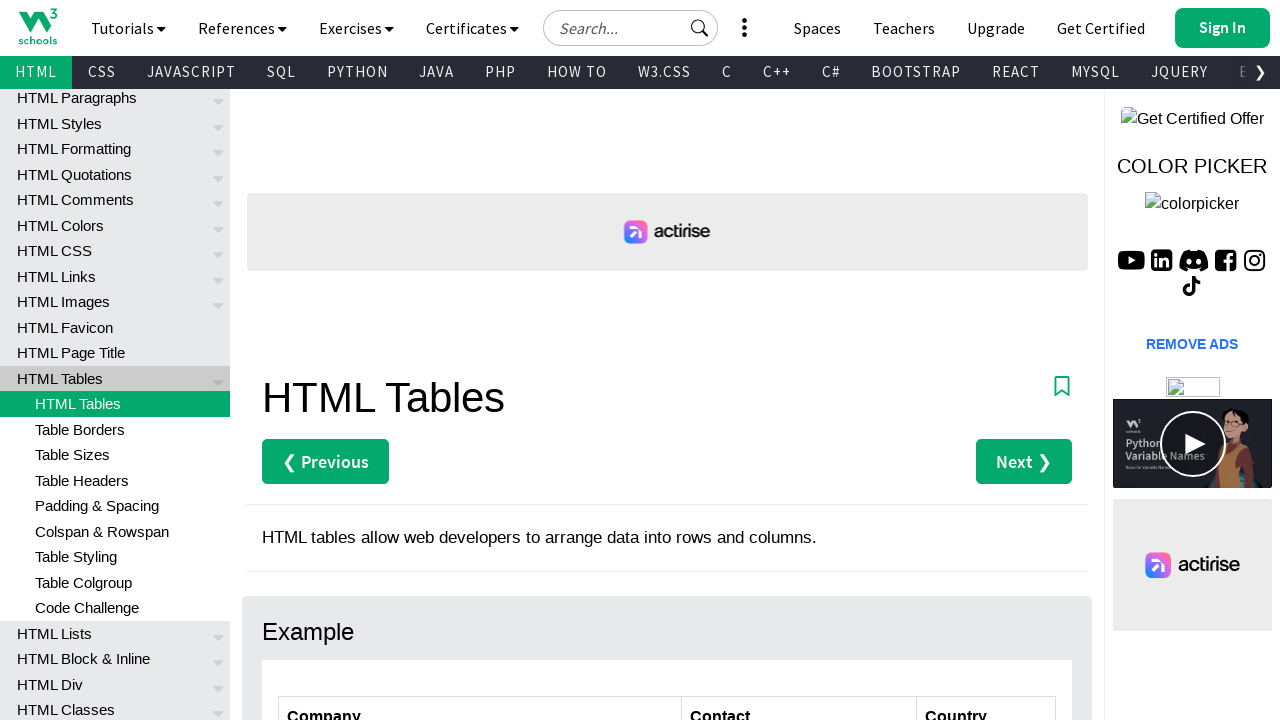

Clicked on 'Island Trading' company cell at (480, 360) on xpath=//*[@id='customers']/tbody/tr[5]/td[1]
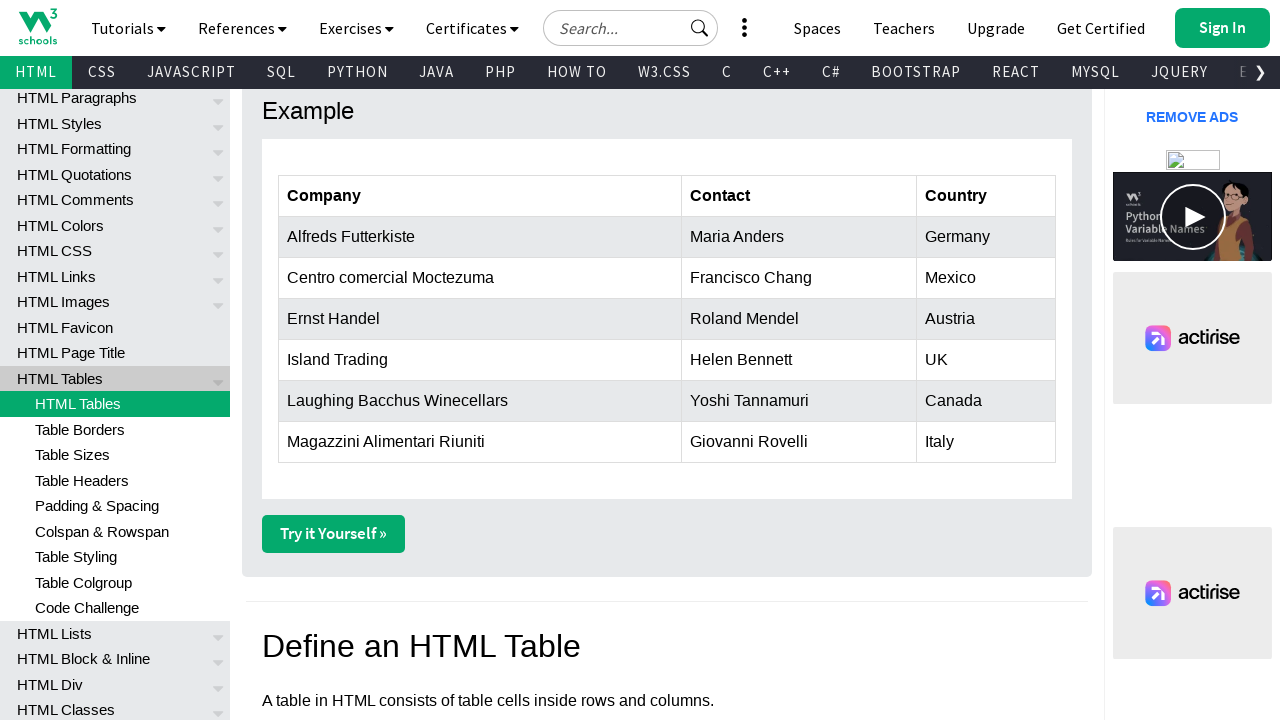

Waited for contact name cell in row 2 to be visible
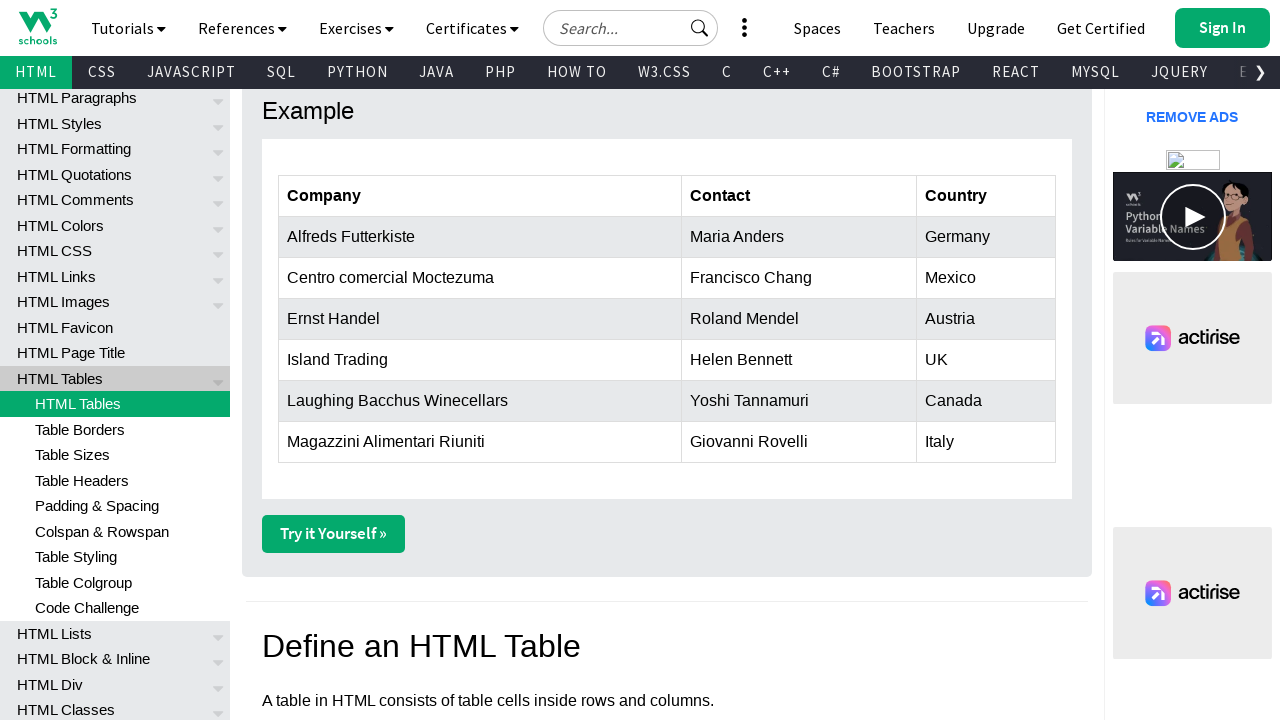

Waited for contact name cell in row 3 to be visible
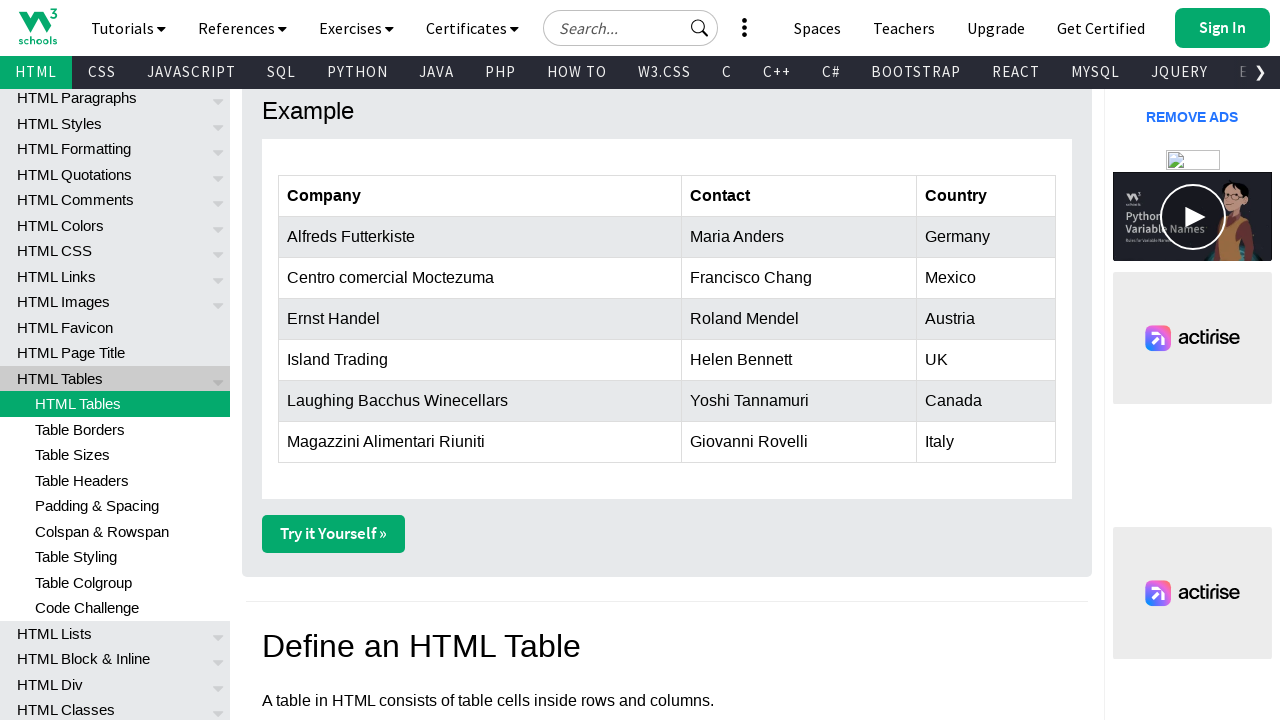

Waited for contact name cell in row 4 to be visible
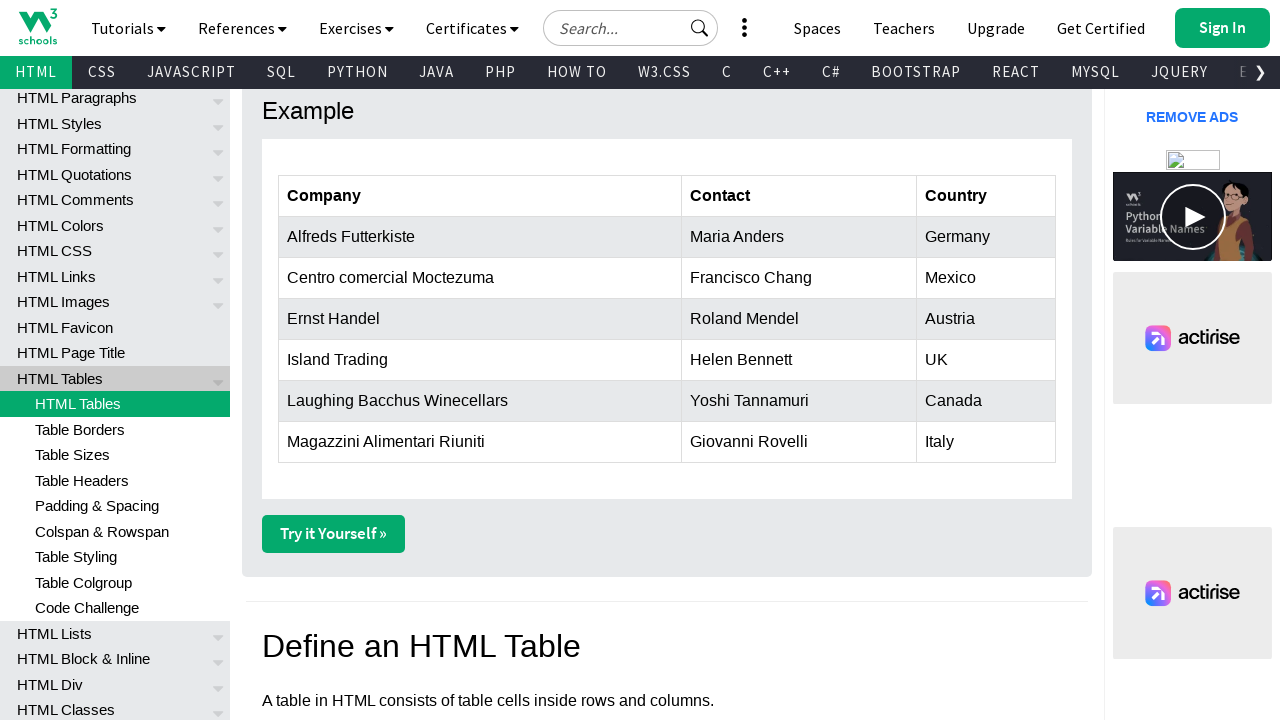

Waited for contact name cell in row 5 to be visible
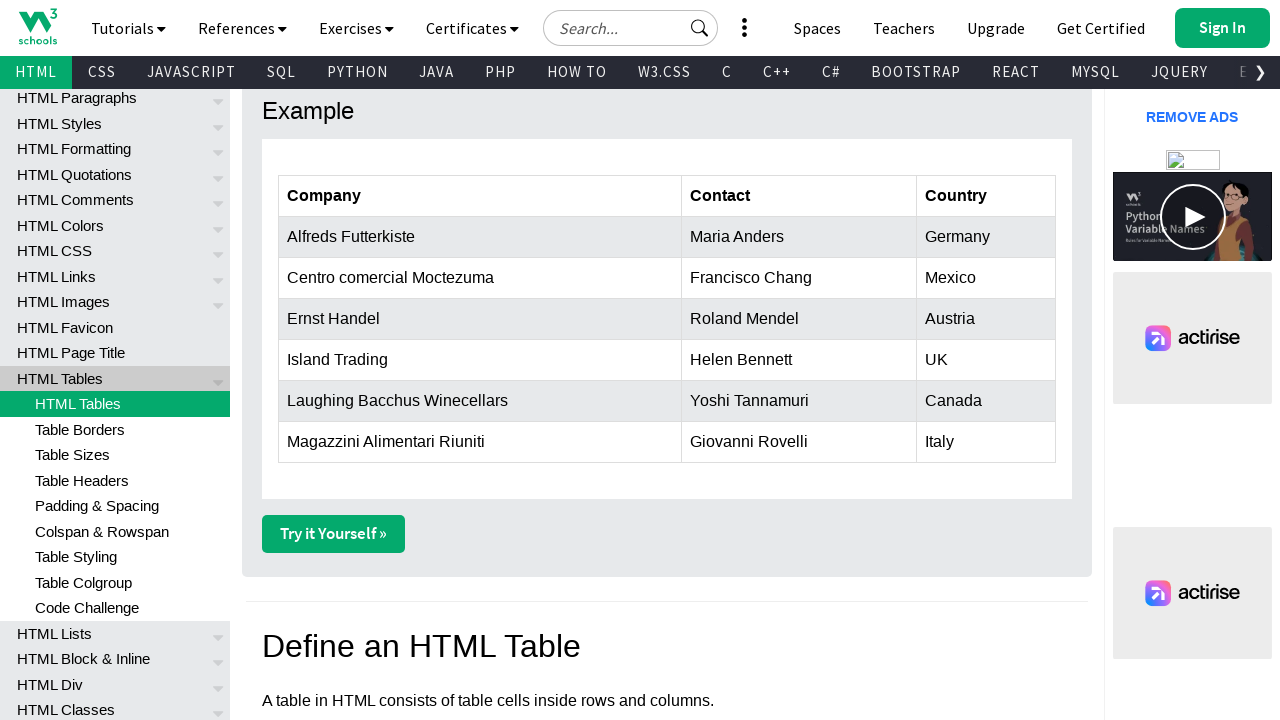

Waited for contact name cell in row 6 to be visible
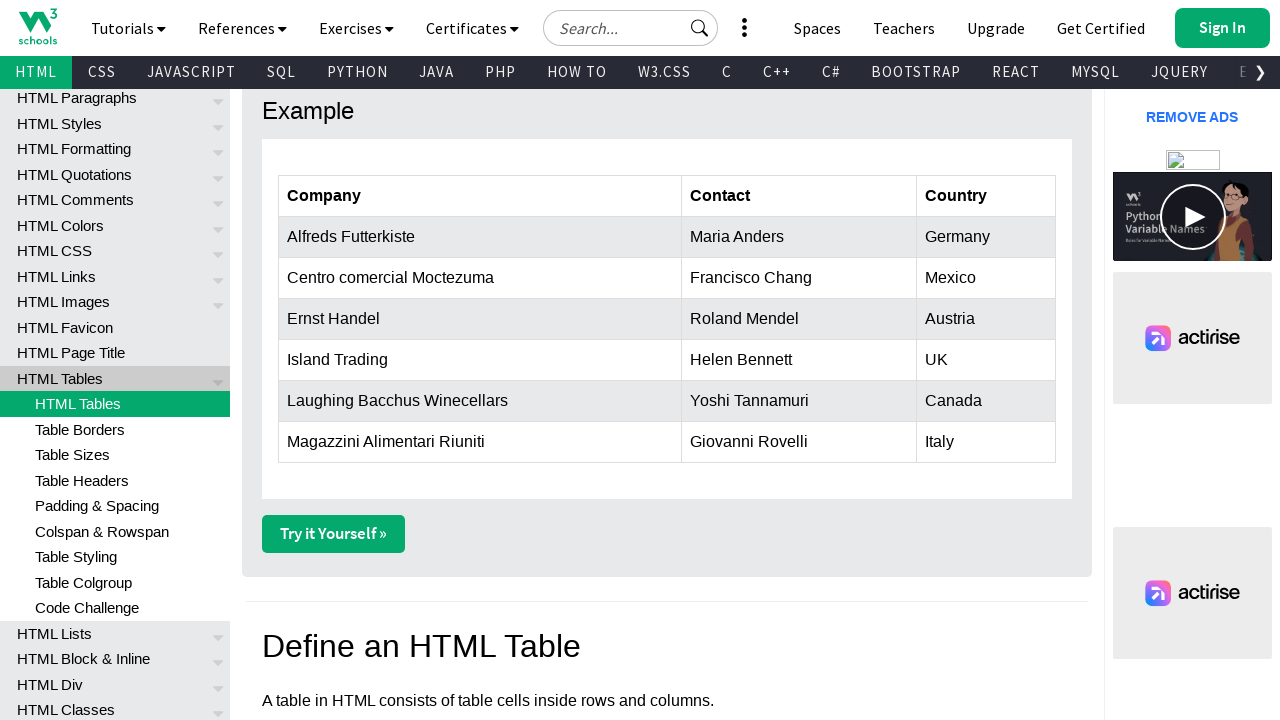

Waited for contact name cell in row 7 to be visible
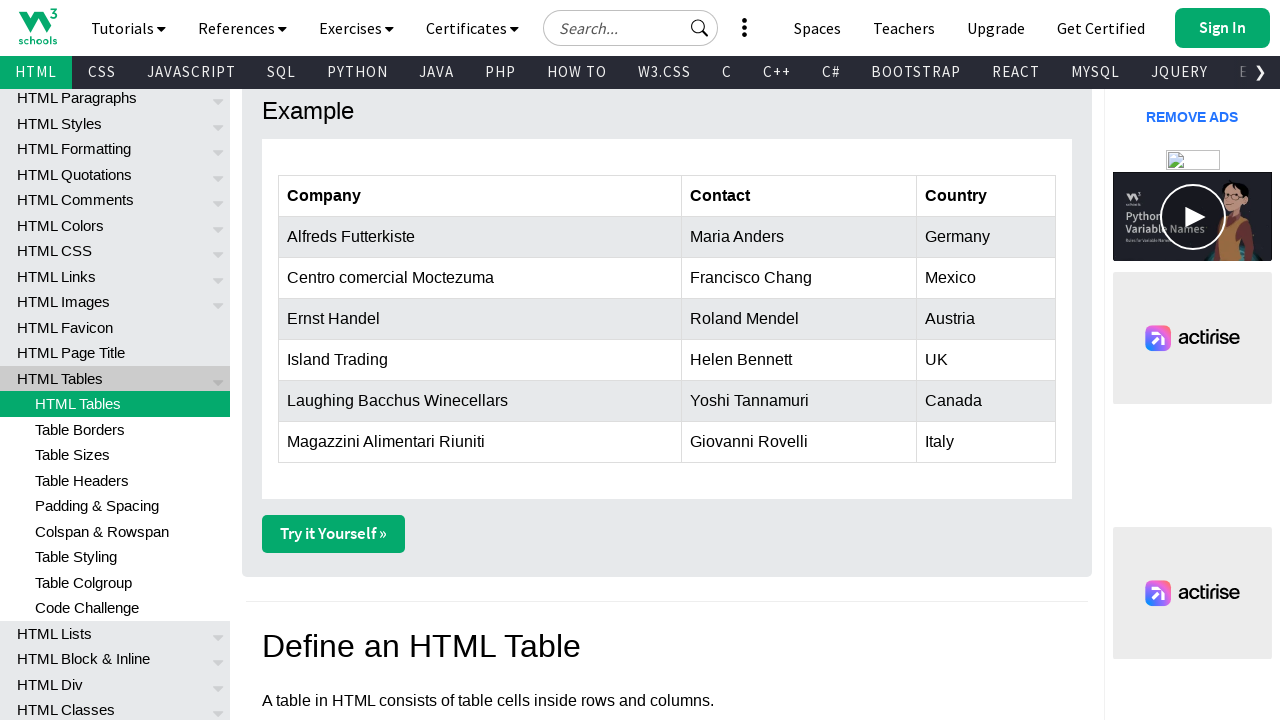

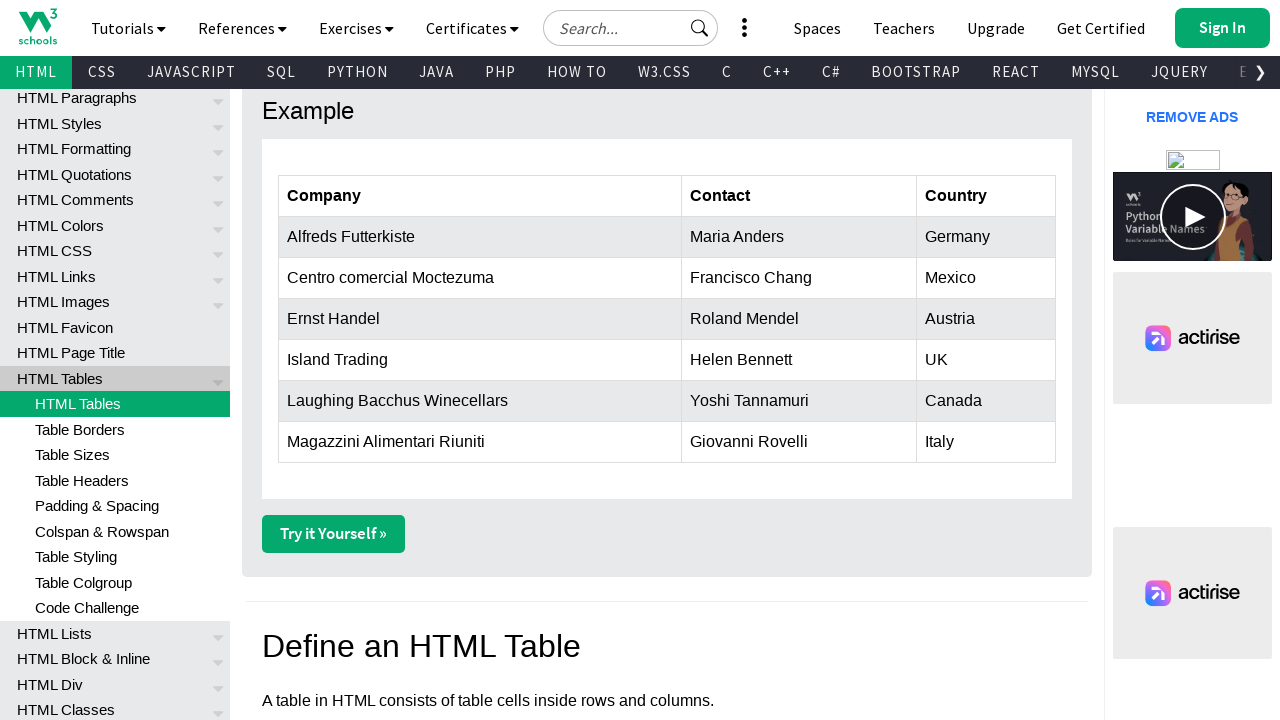